Tests adult passenger dropdown by clicking the plus icon 9 times to trigger an alert, then accepts the alert popup

Starting URL: https://rahulshettyacademy.com/dropdownsPractise/

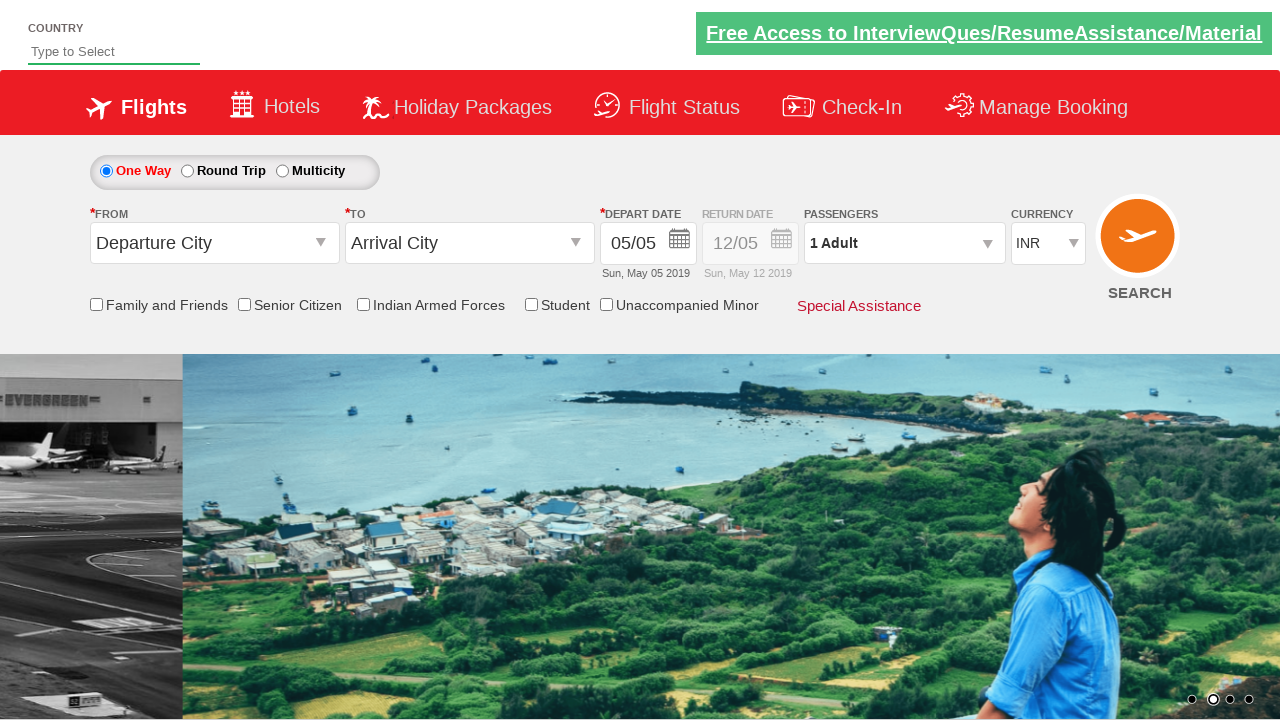

Clicked on passenger info dropdown to open it at (904, 243) on div#divpaxinfo
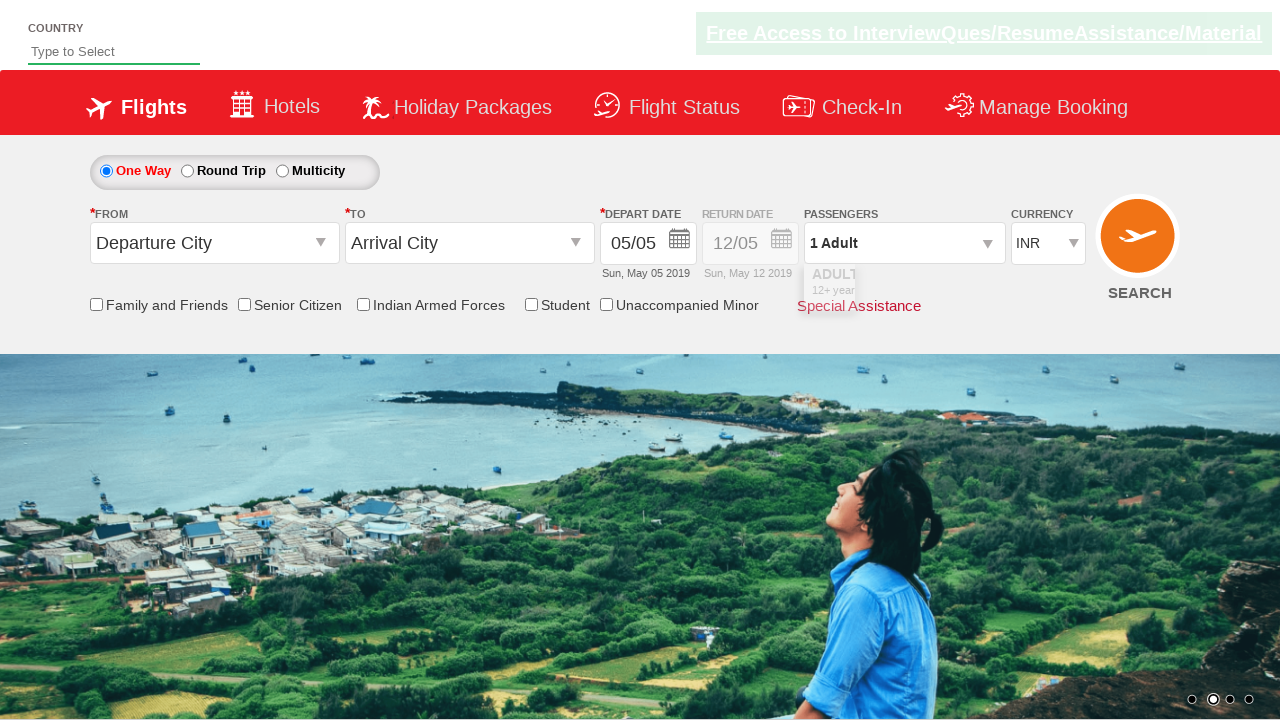

Waited for dropdown to be fully visible
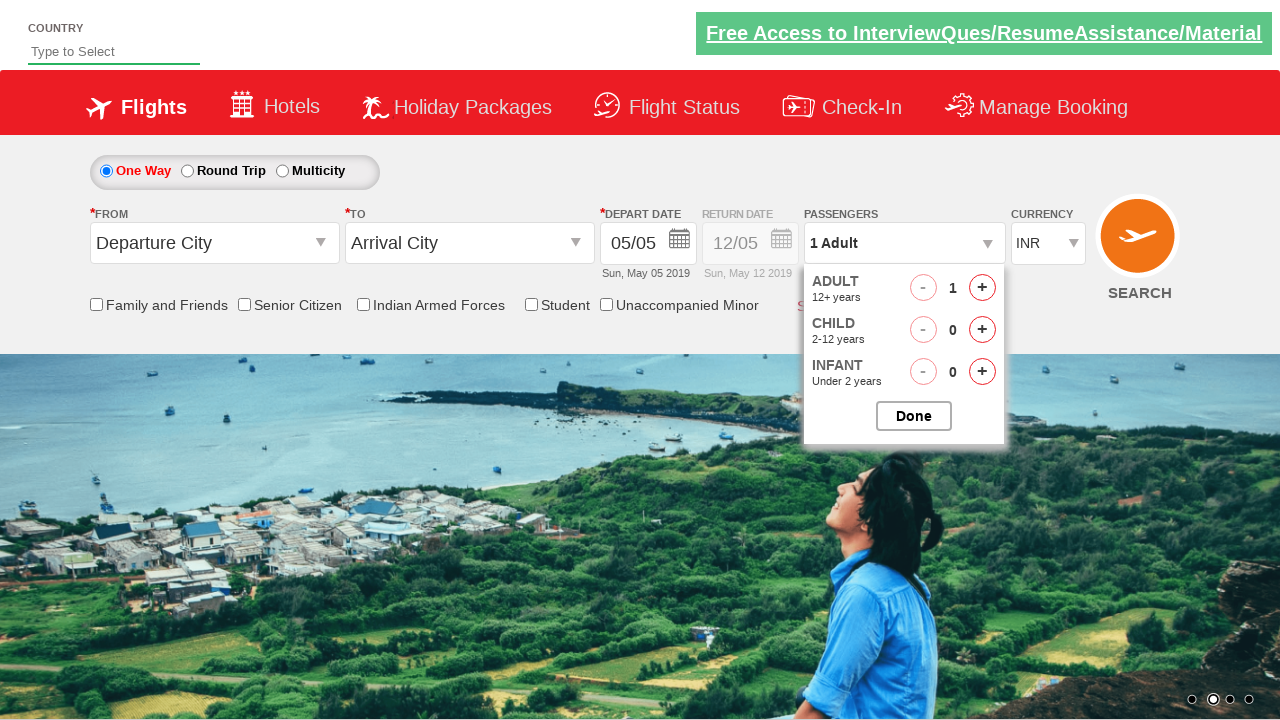

Clicked adult plus icon (click 1 of 9) at (982, 288) on span#hrefIncAdt
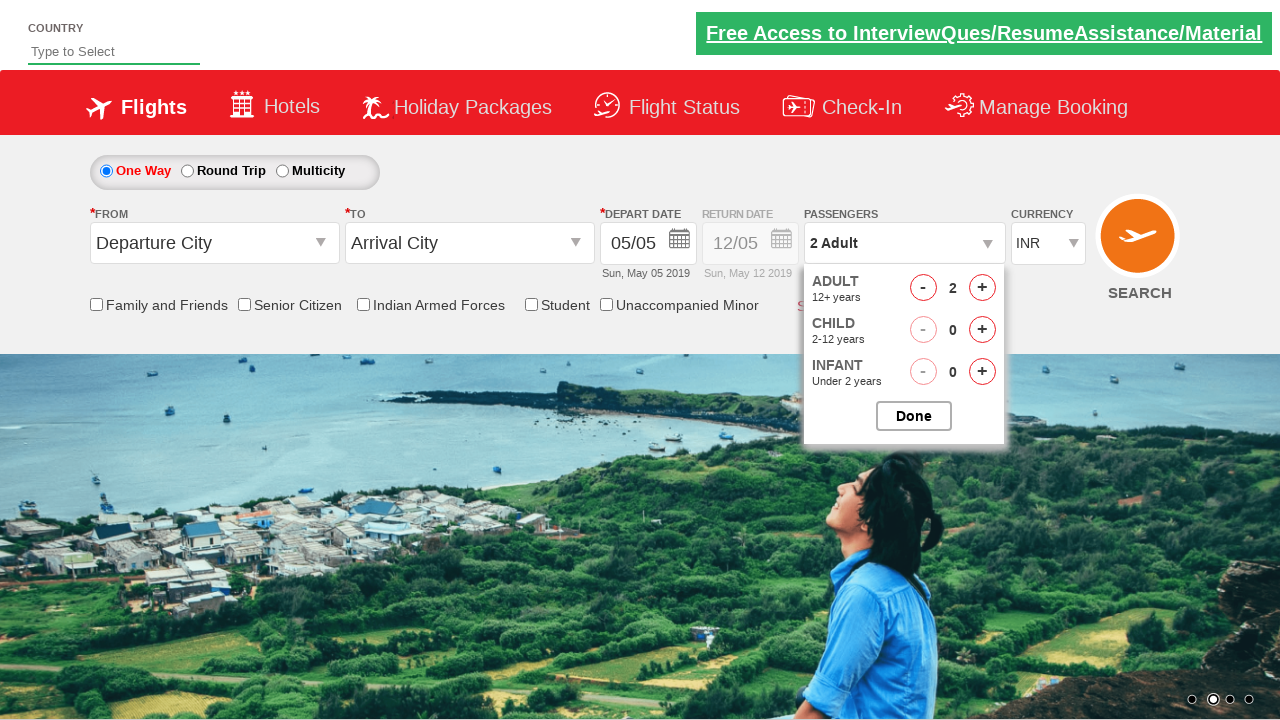

Clicked adult plus icon (click 2 of 9) at (982, 288) on span#hrefIncAdt
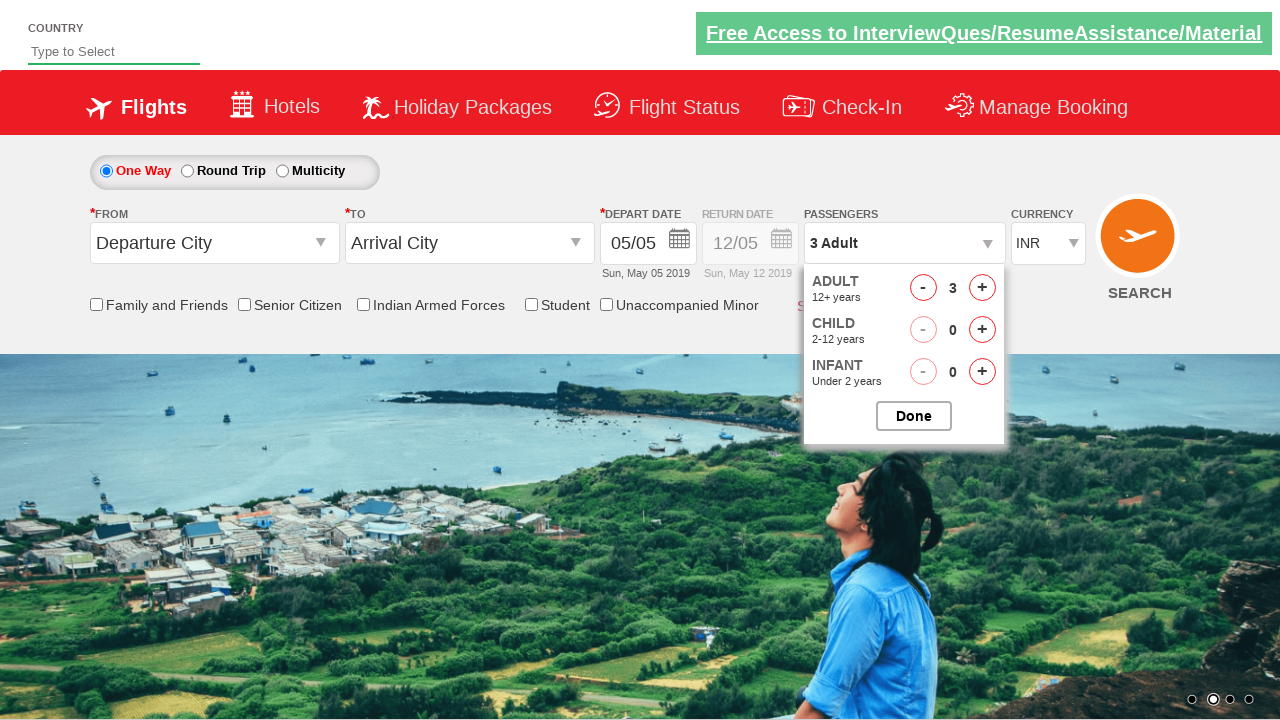

Clicked adult plus icon (click 3 of 9) at (982, 288) on span#hrefIncAdt
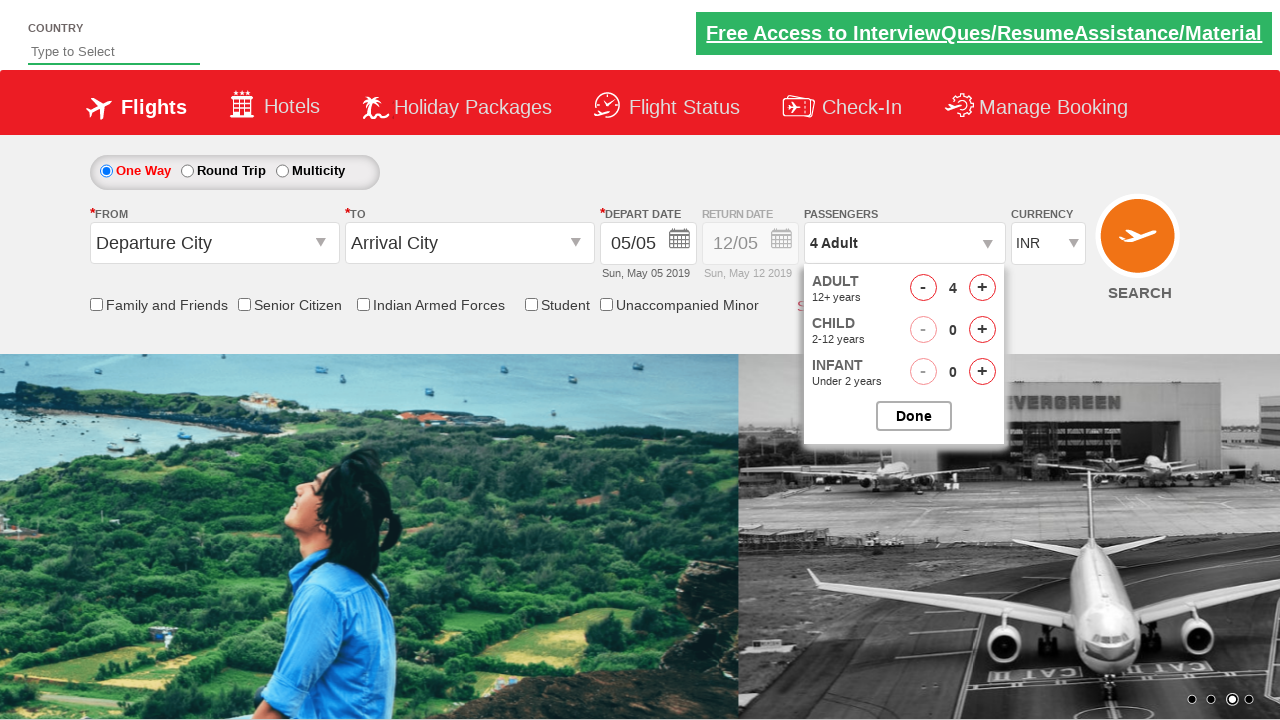

Clicked adult plus icon (click 4 of 9) at (982, 288) on span#hrefIncAdt
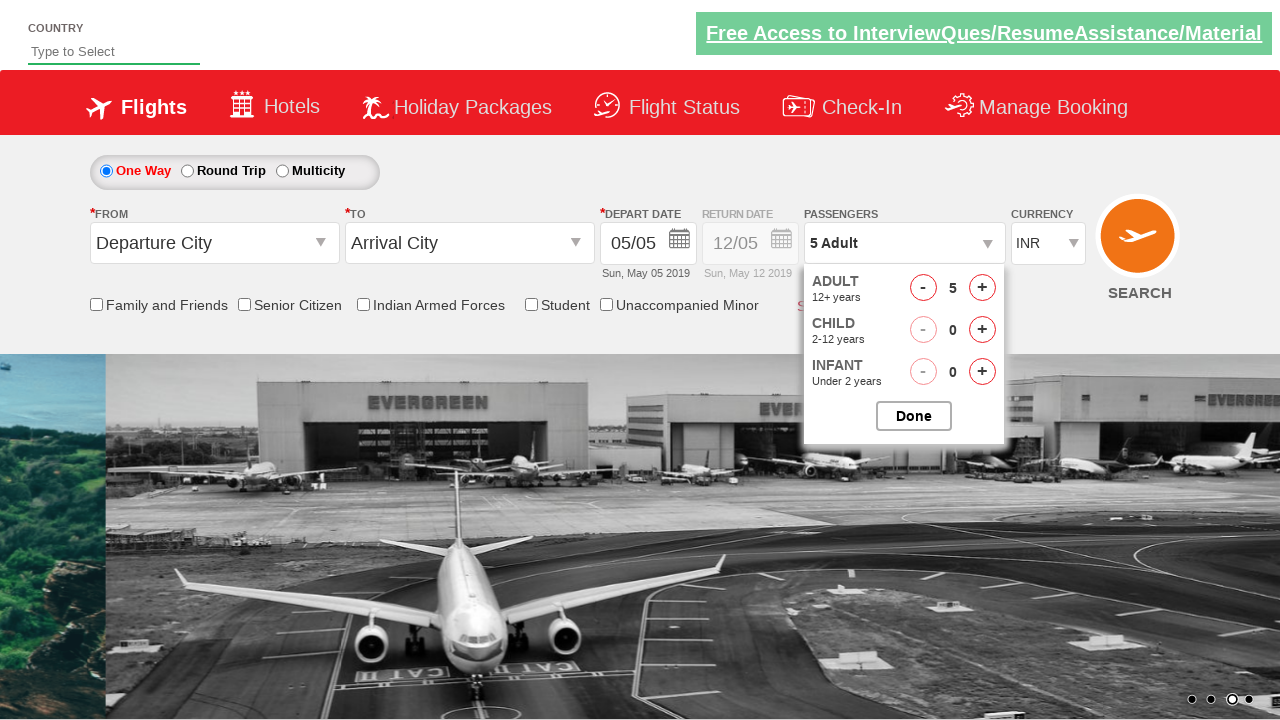

Clicked adult plus icon (click 5 of 9) at (982, 288) on span#hrefIncAdt
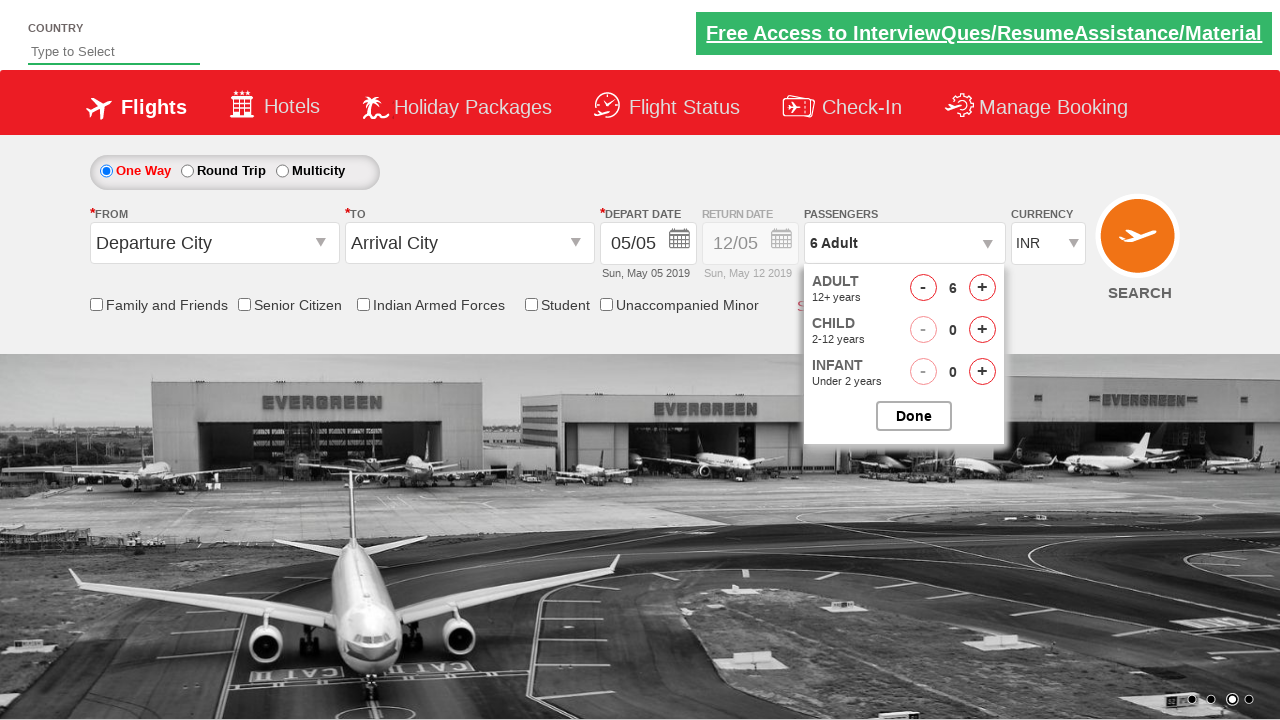

Clicked adult plus icon (click 6 of 9) at (982, 288) on span#hrefIncAdt
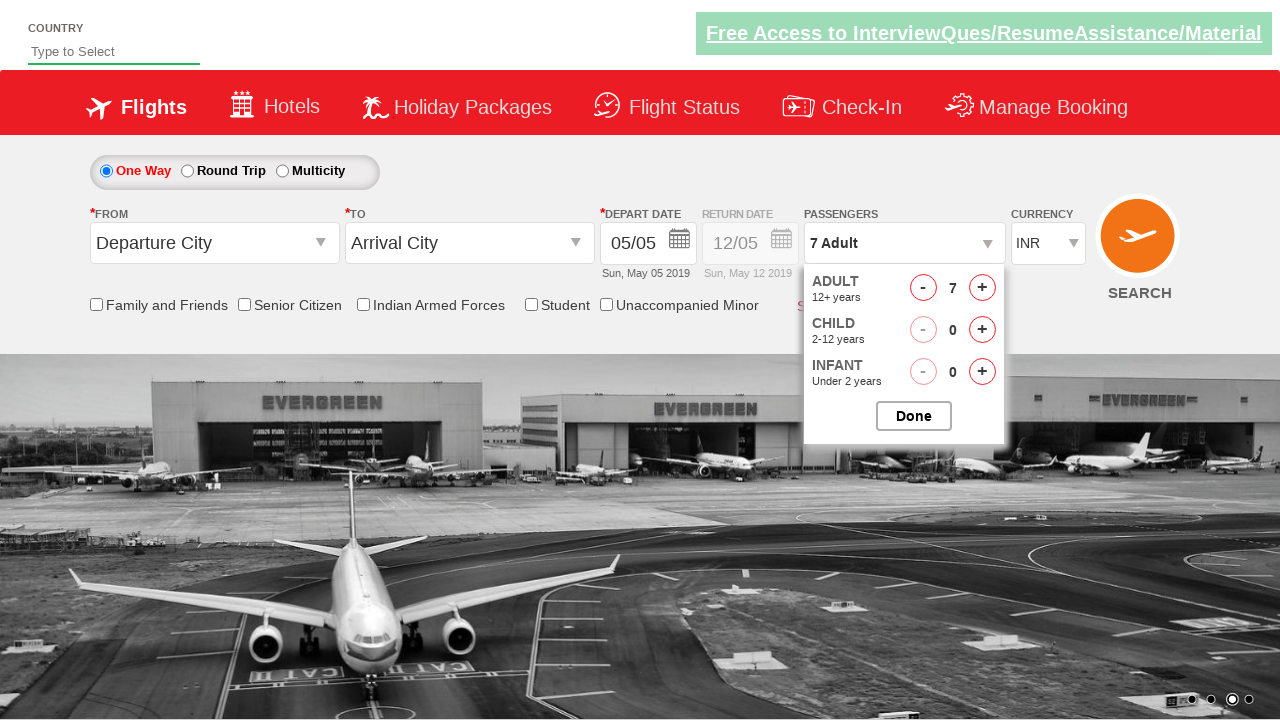

Clicked adult plus icon (click 7 of 9) at (982, 288) on span#hrefIncAdt
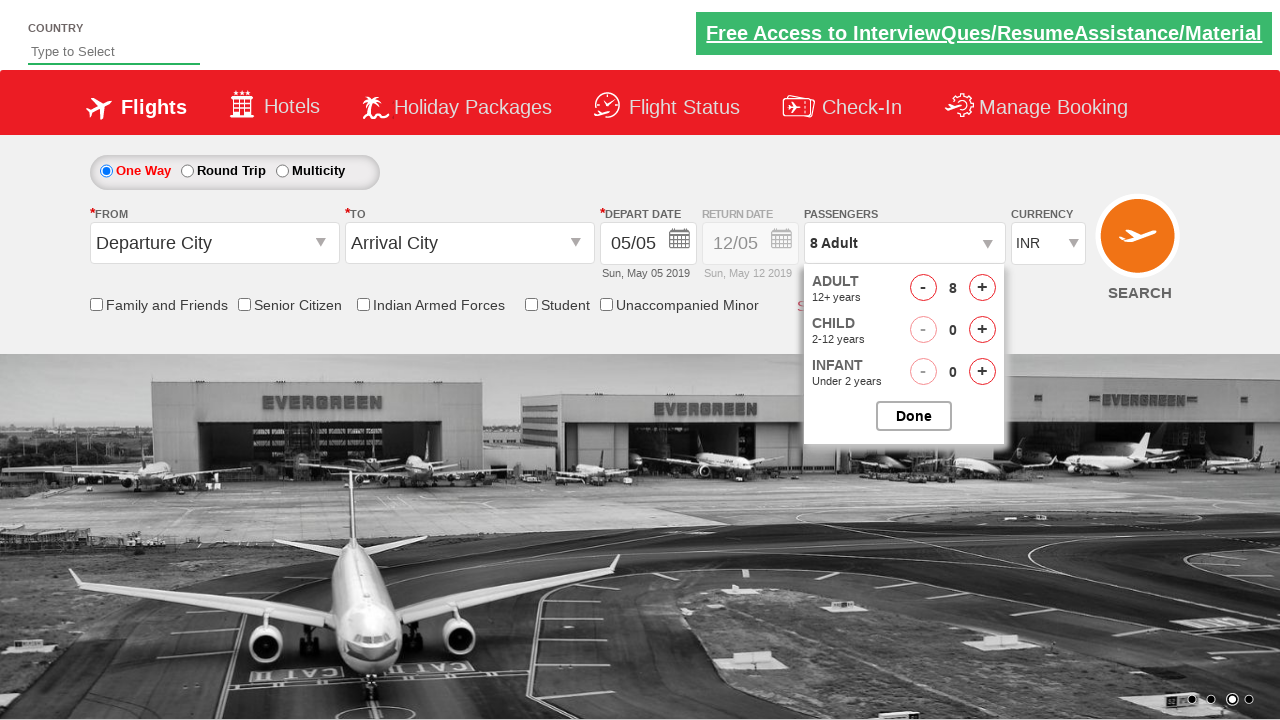

Clicked adult plus icon (click 8 of 9) at (982, 288) on span#hrefIncAdt
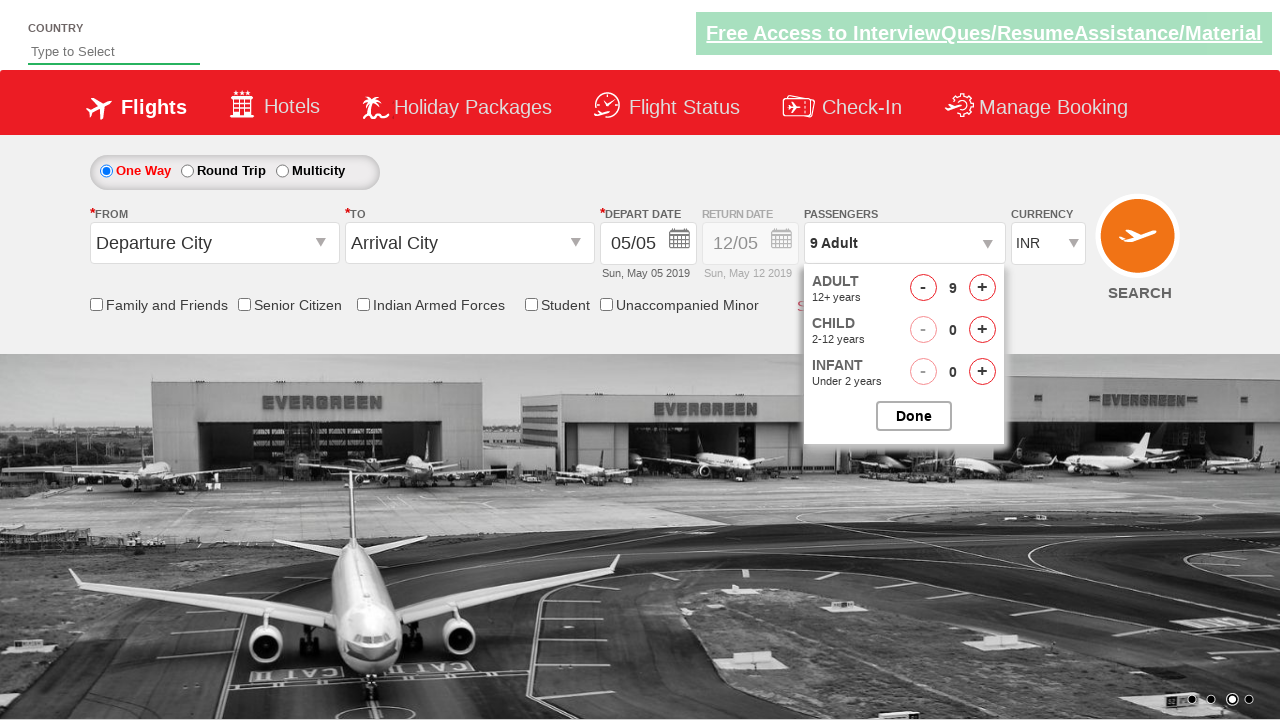

Clicked adult plus icon (click 9 of 9) at (982, 288) on span#hrefIncAdt
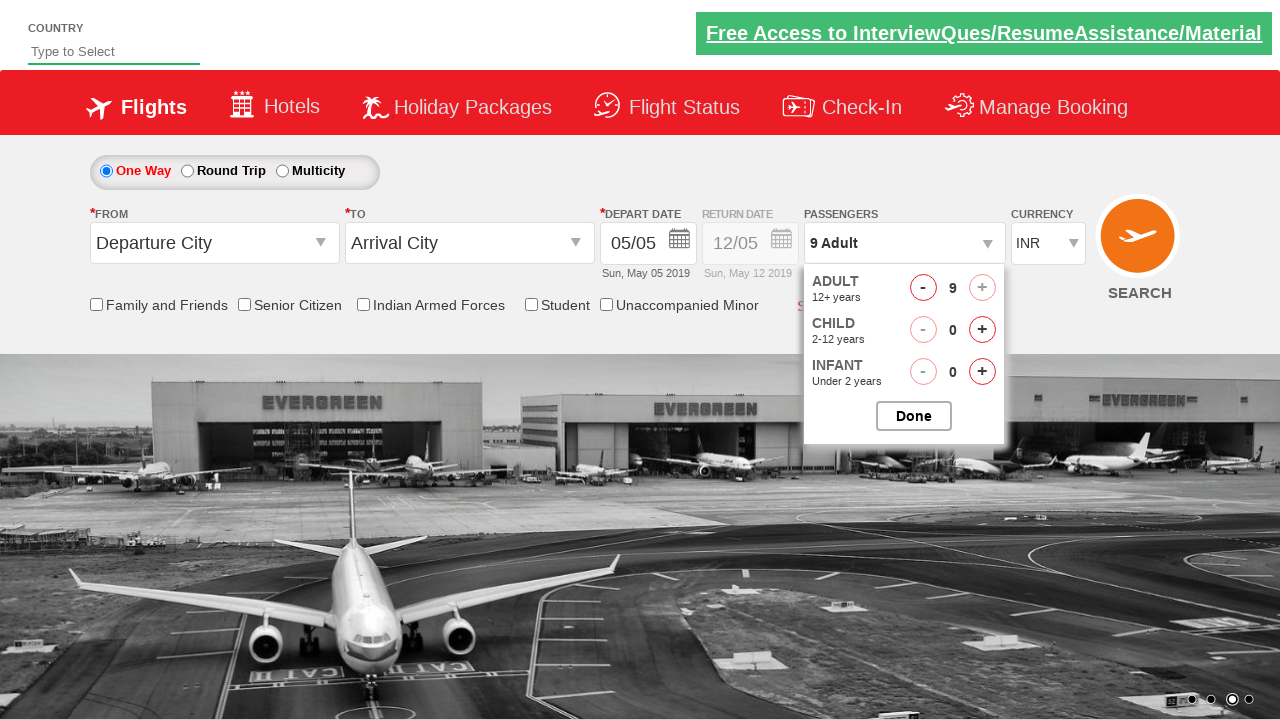

Set up dialog handler to accept alert popup
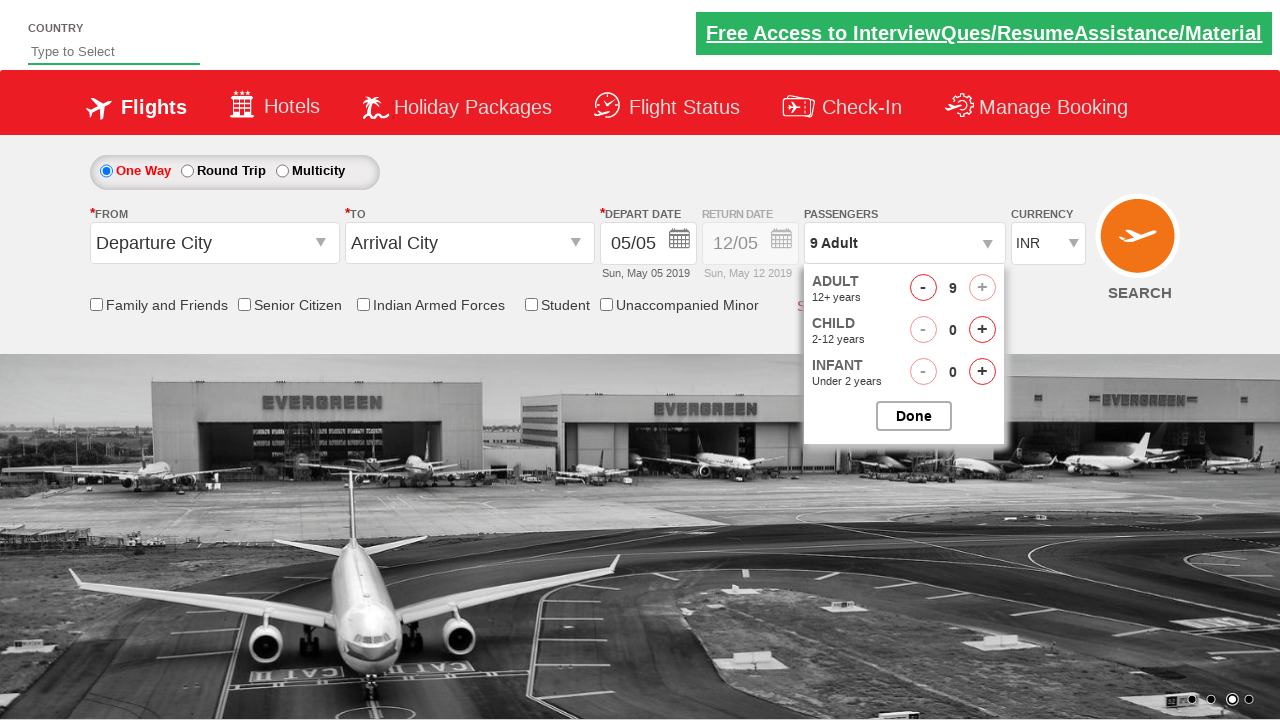

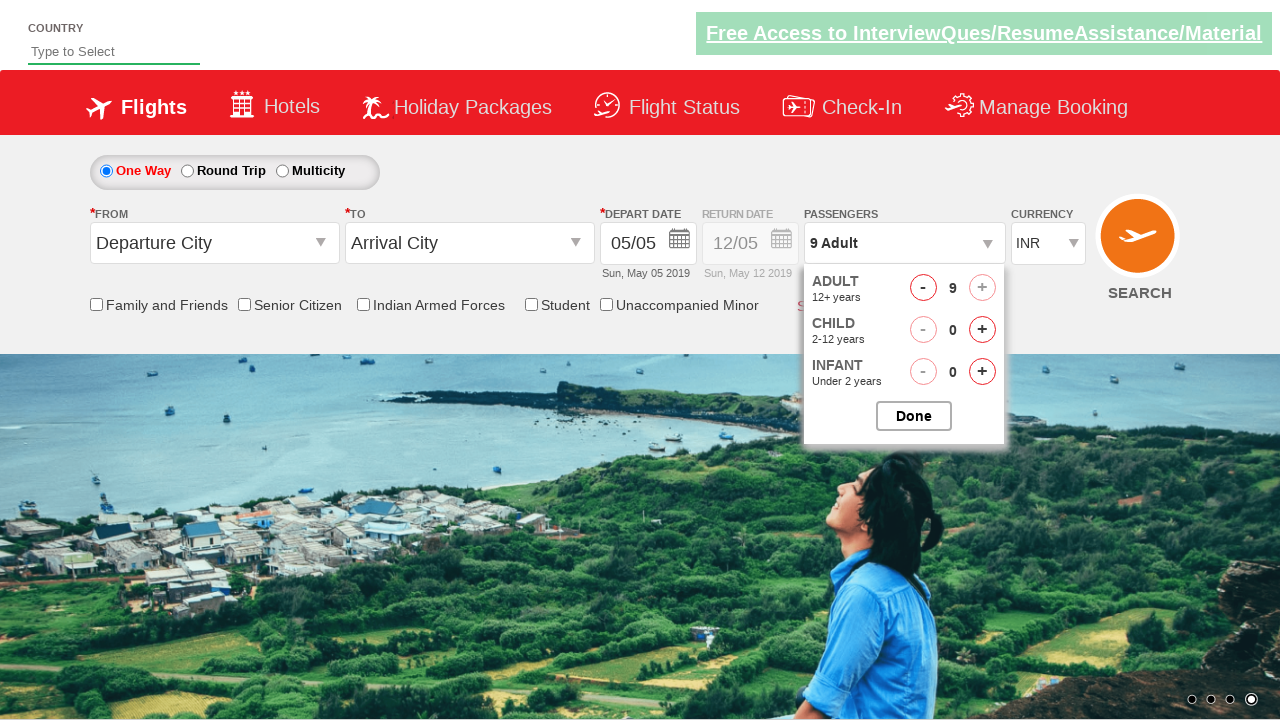